Tests multiple browser window/tab handling by clicking Privacy and Help links on Gmail's landing page, then iterating through all open windows to find and click a Terms of Service link.

Starting URL: https://gmail.com

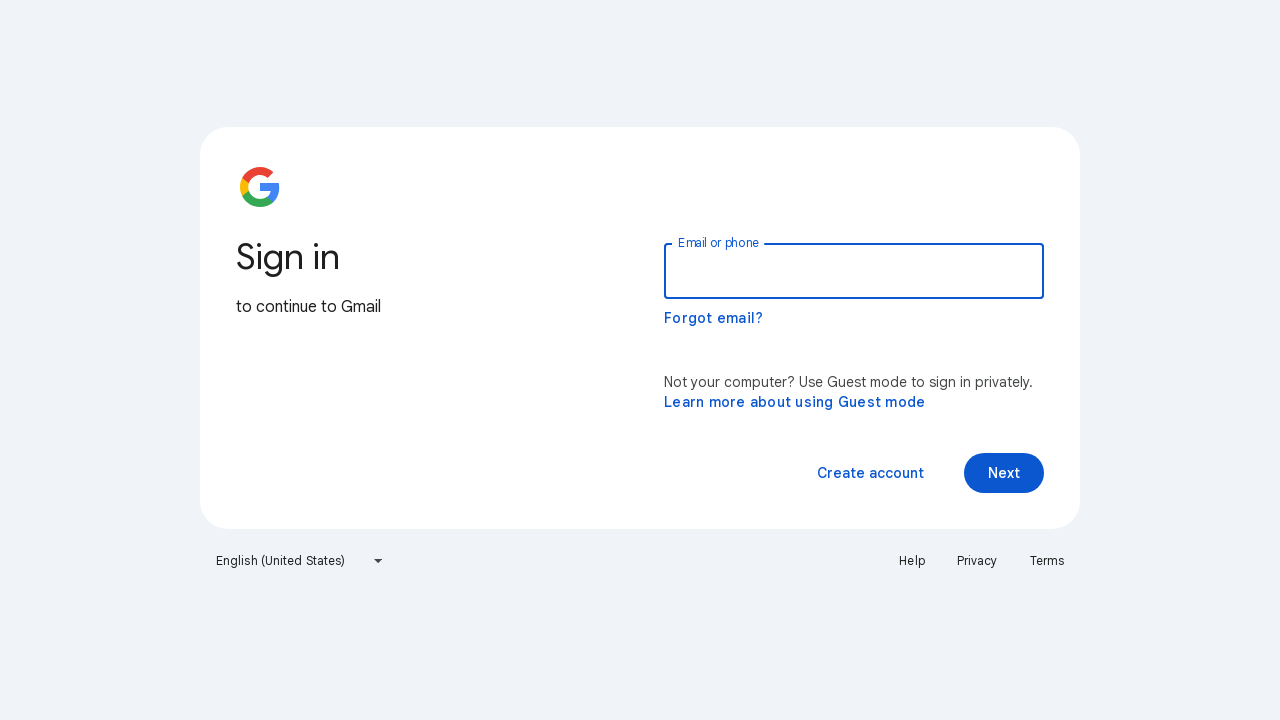

Clicked Privacy link, new tab/window opened at (977, 561) on text=Privacy
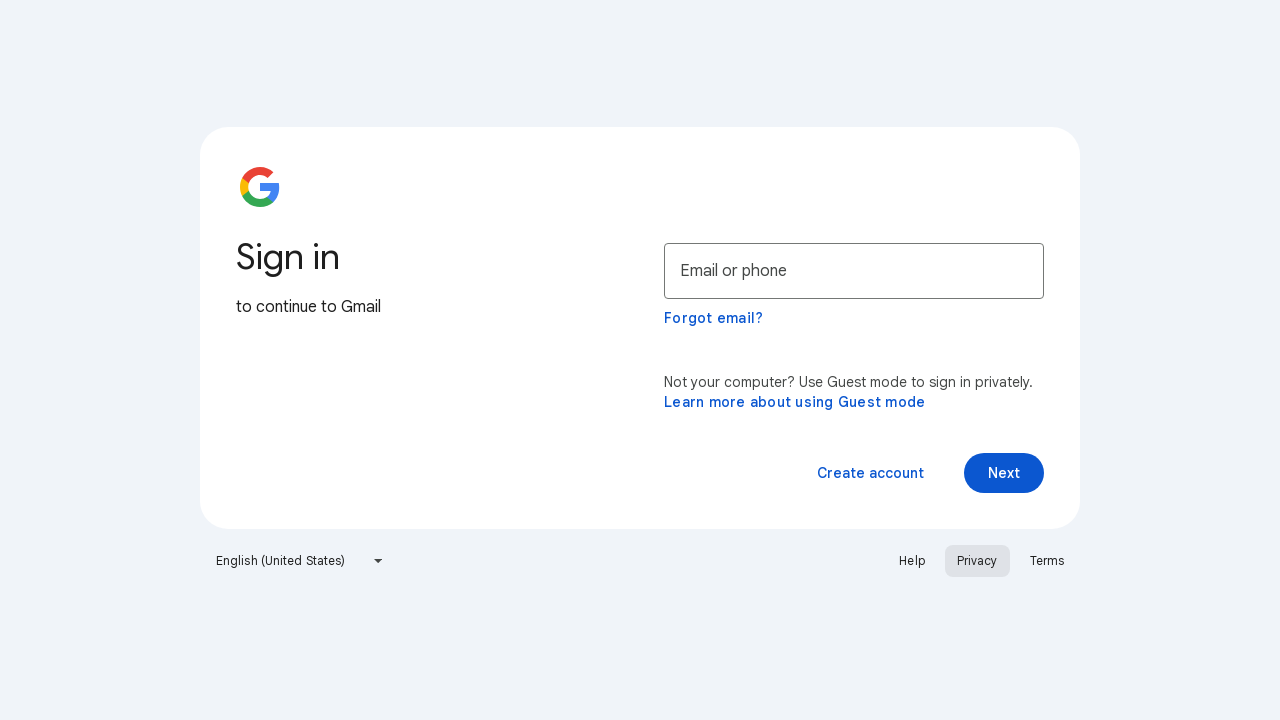

Clicked Help link, another new tab/window opened at (912, 561) on text=Help
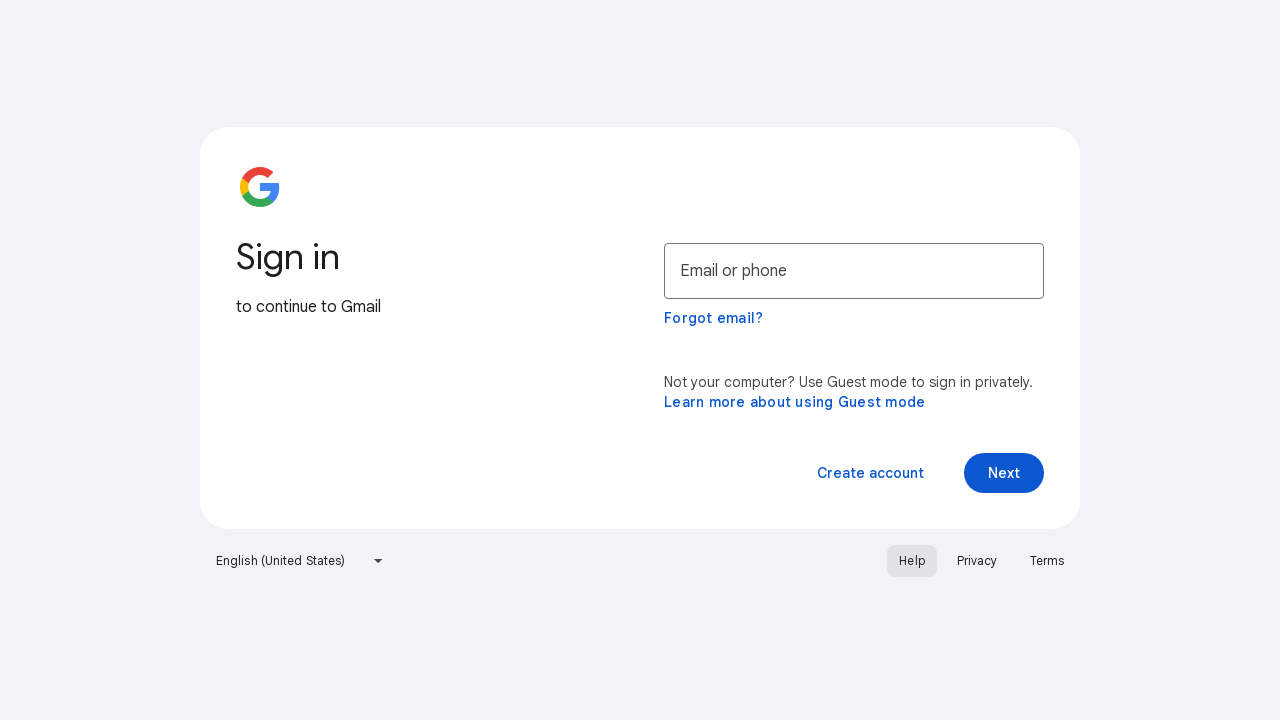

Retrieved all open pages from context
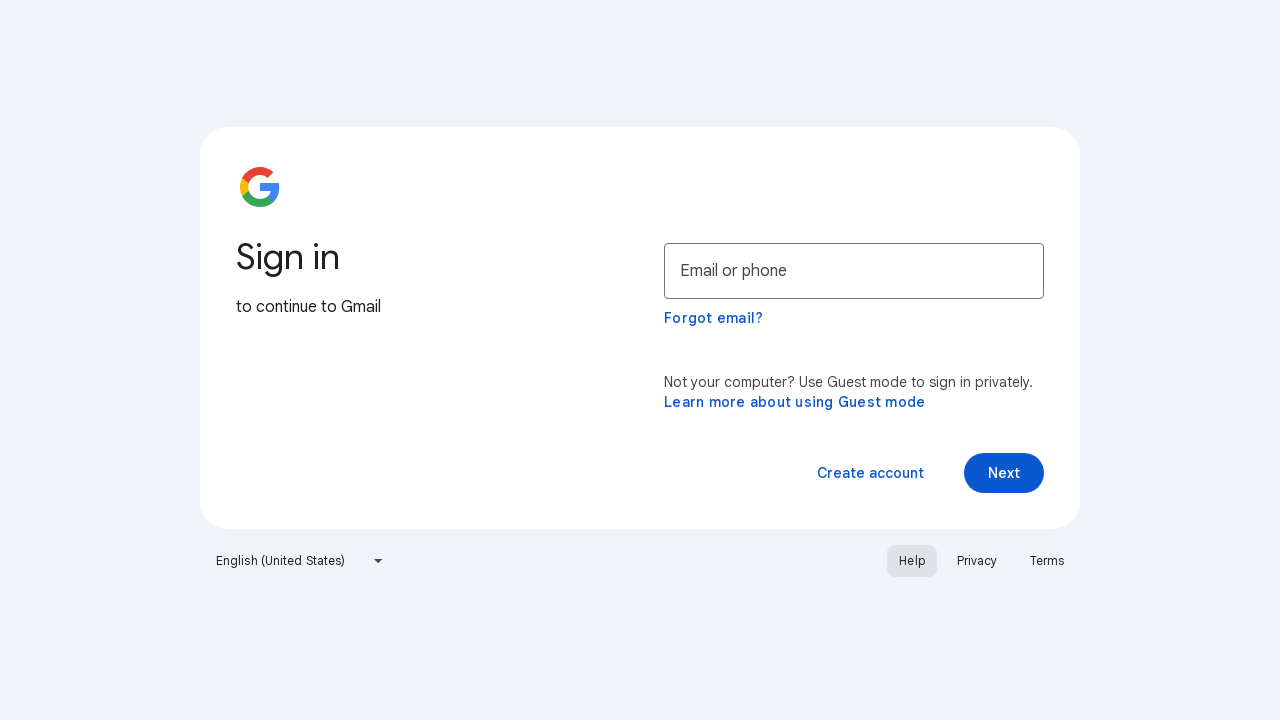

Brought page 'Gmail' to front
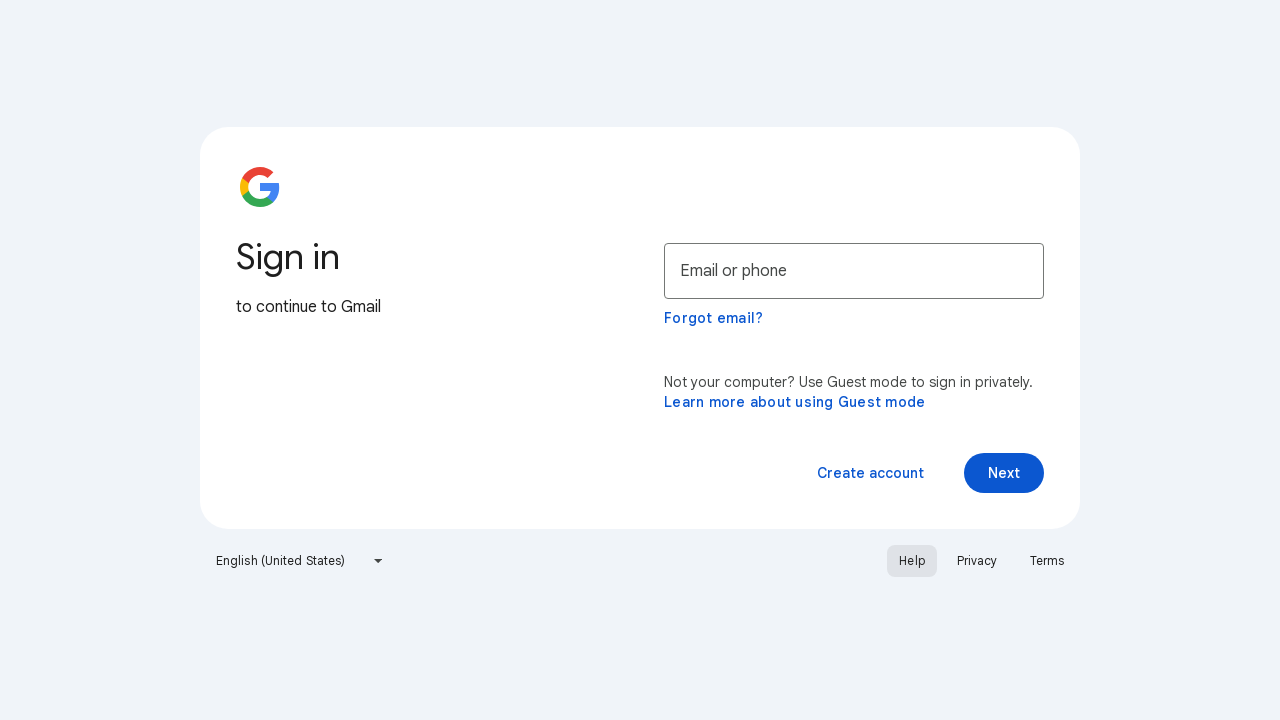

Brought page 'Privacy Policy – Privacy & Terms – Google' to front
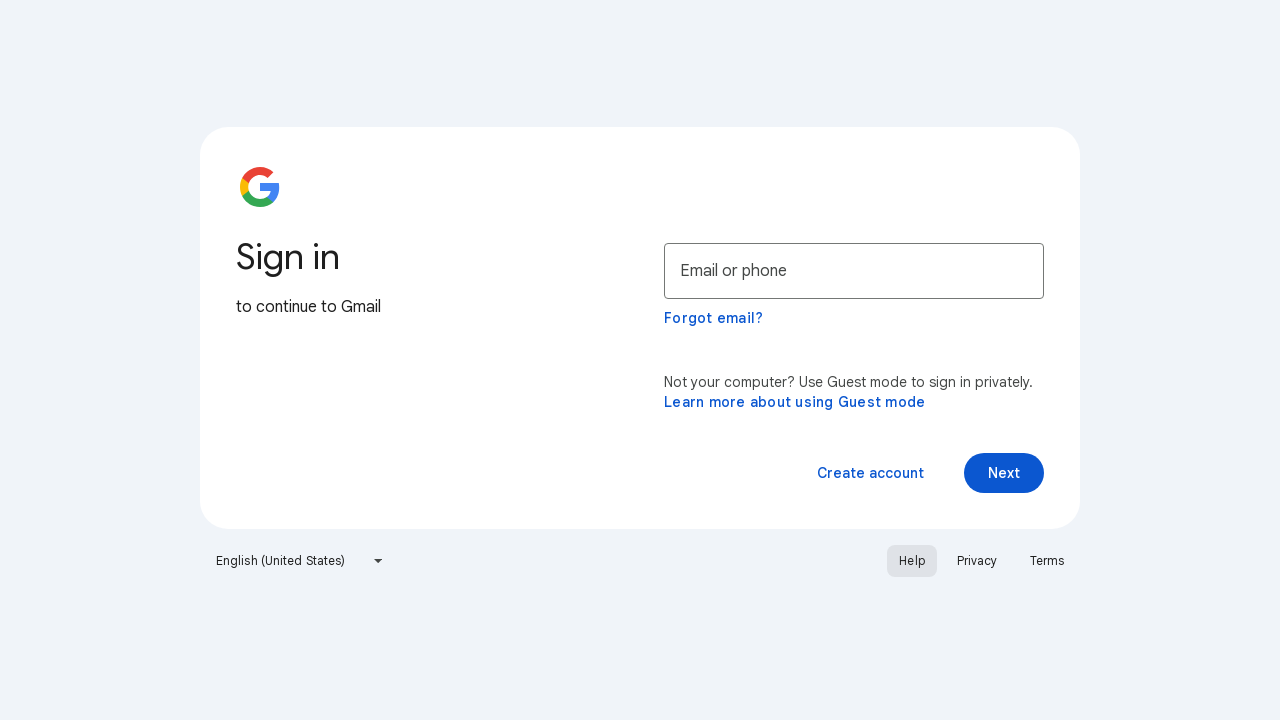

Clicked Terms of Service link on page 'Google Terms of Service – Privacy & Terms – Google' at (338, 78) on text=Terms of Service >> nth=0
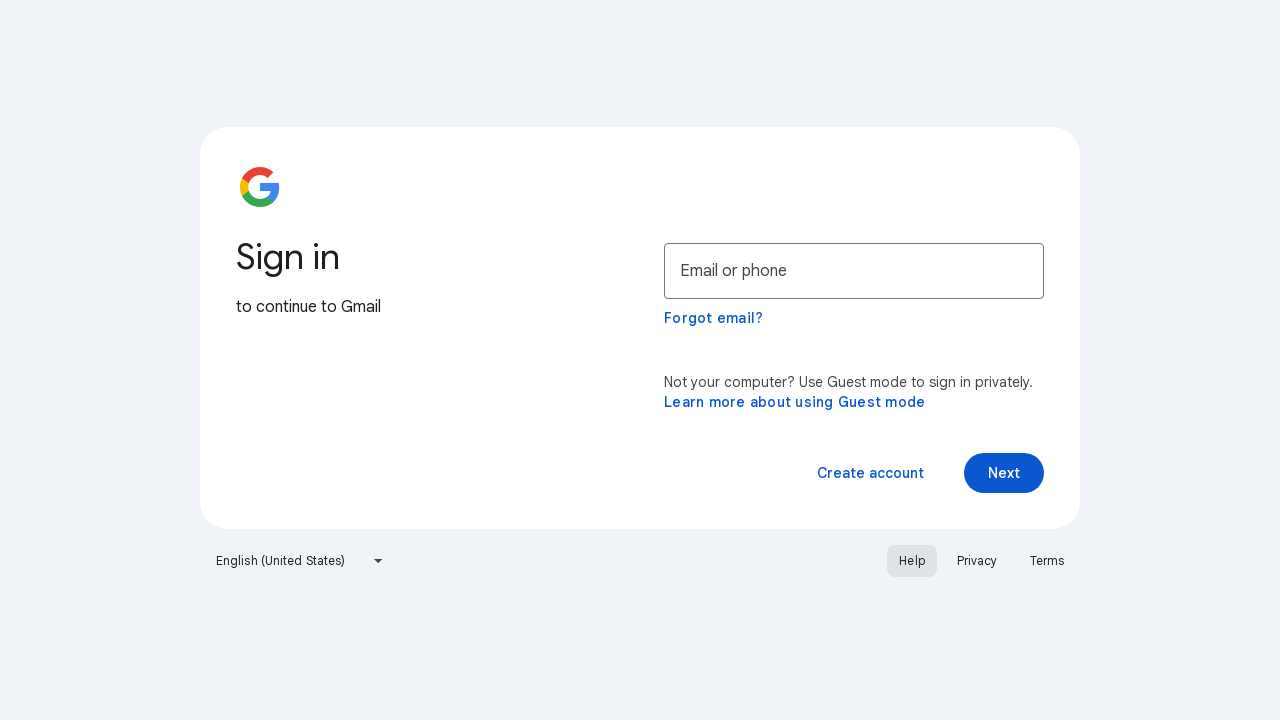

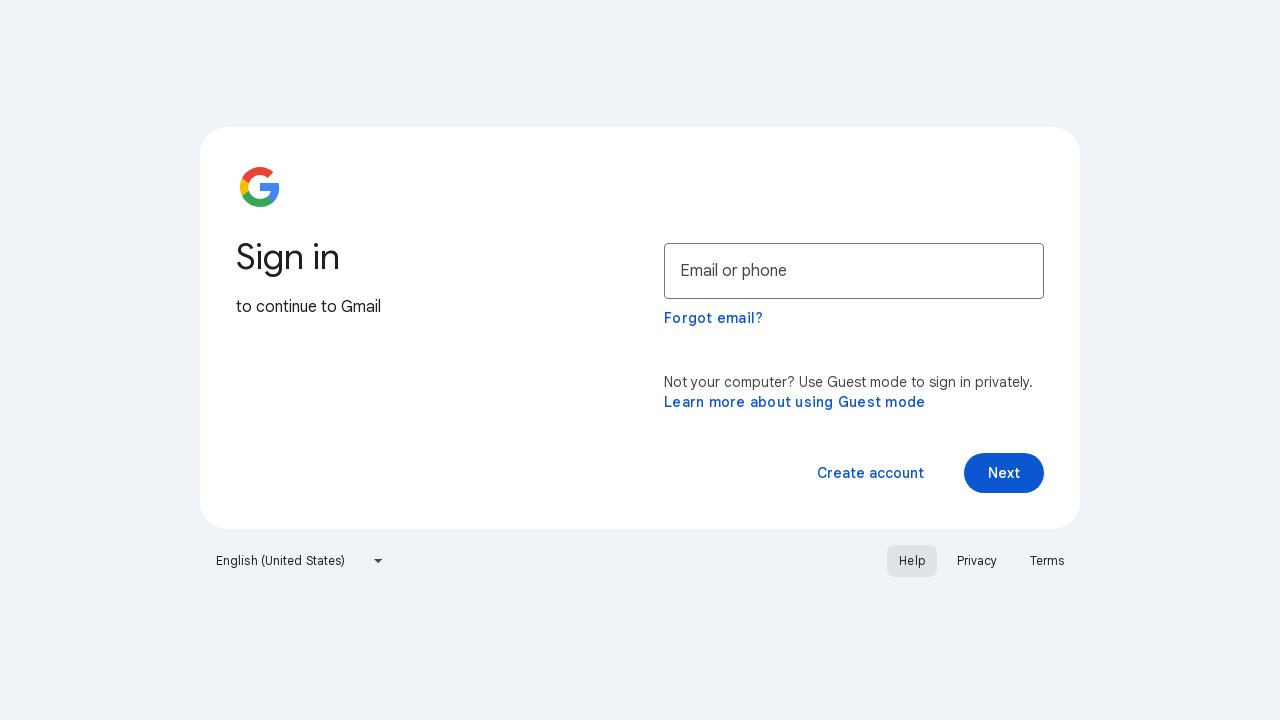